Verifies the login heading text is "Login"

Starting URL: https://opensource-demo.orangehrmlive.com/web/index.php/auth/login

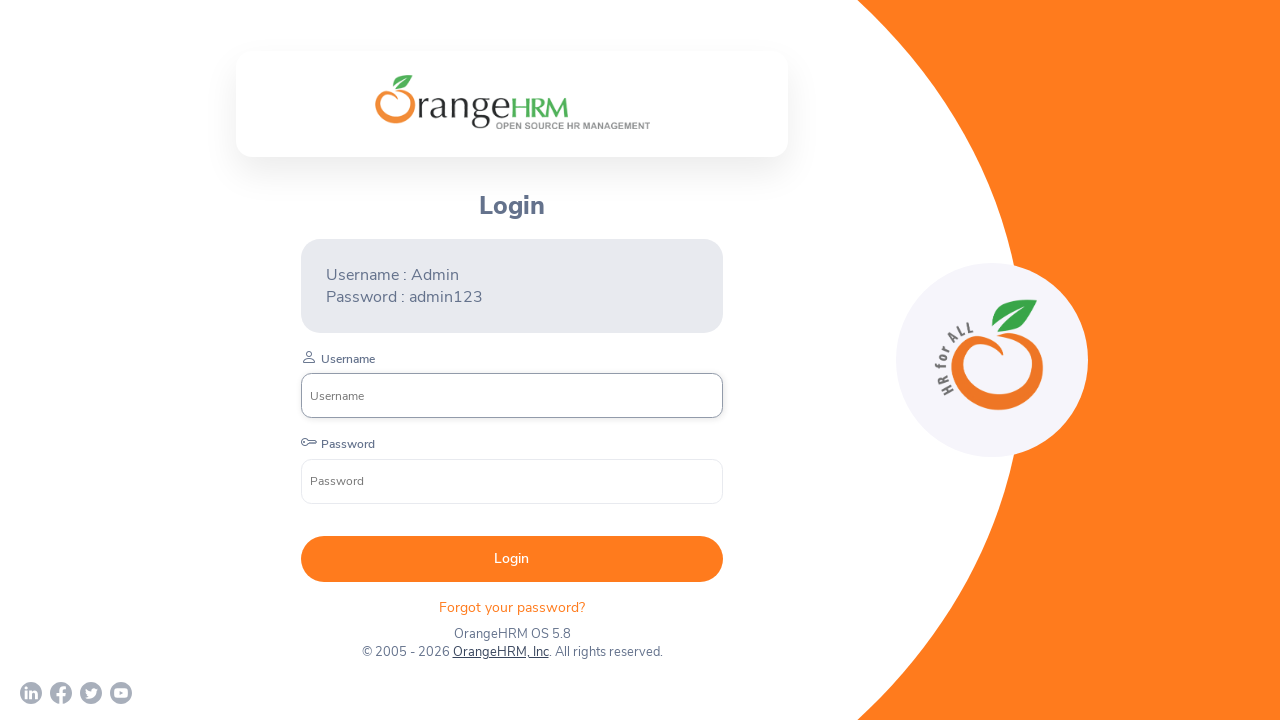

Retrieved login heading text content
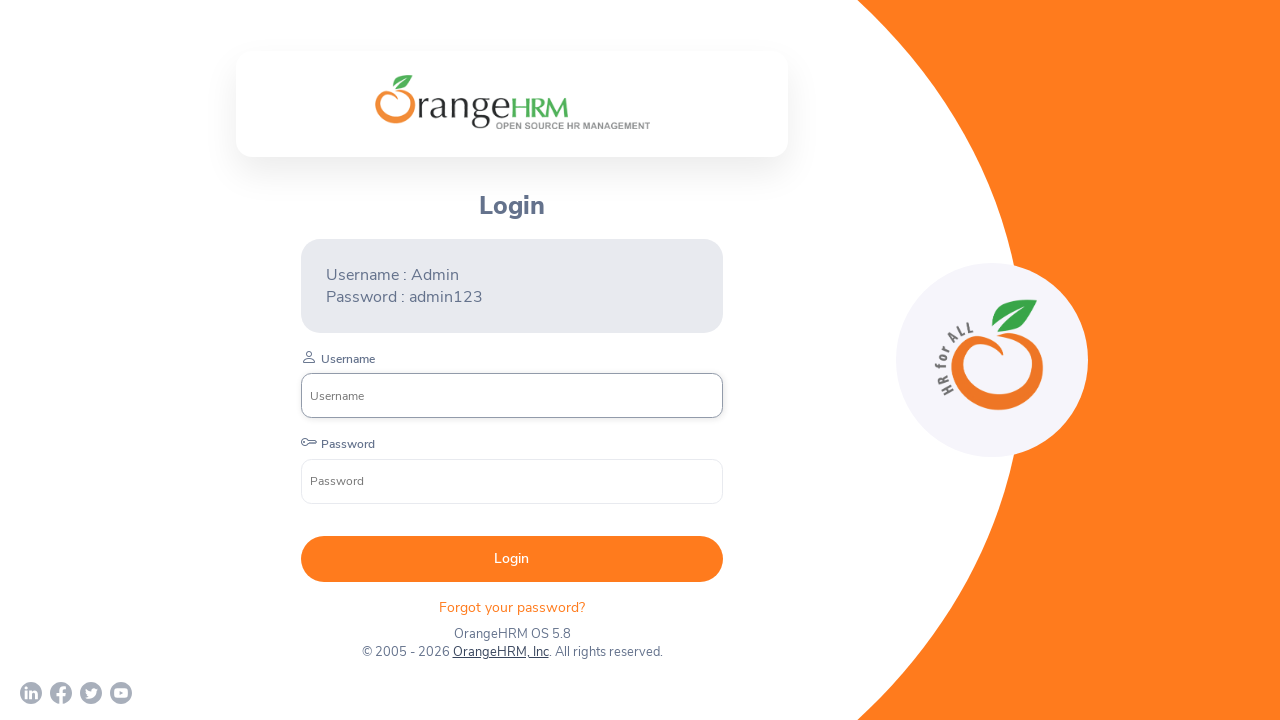

Verified login heading text is 'Login'
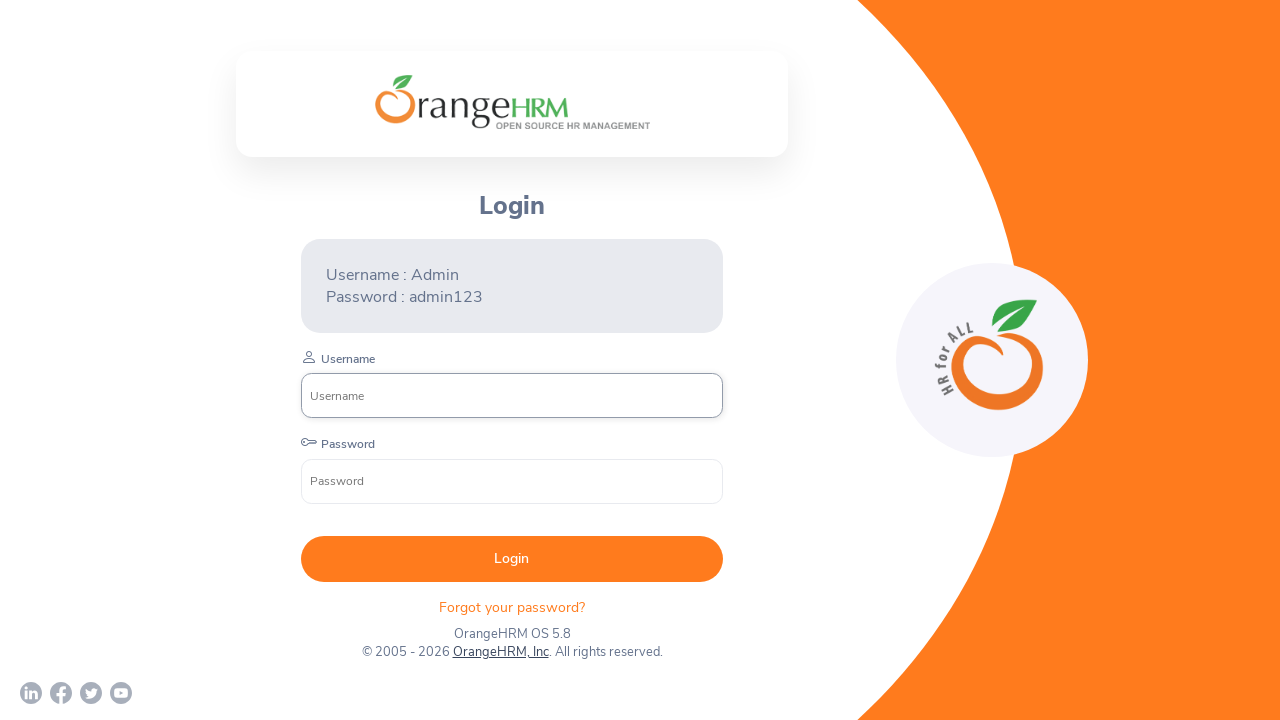

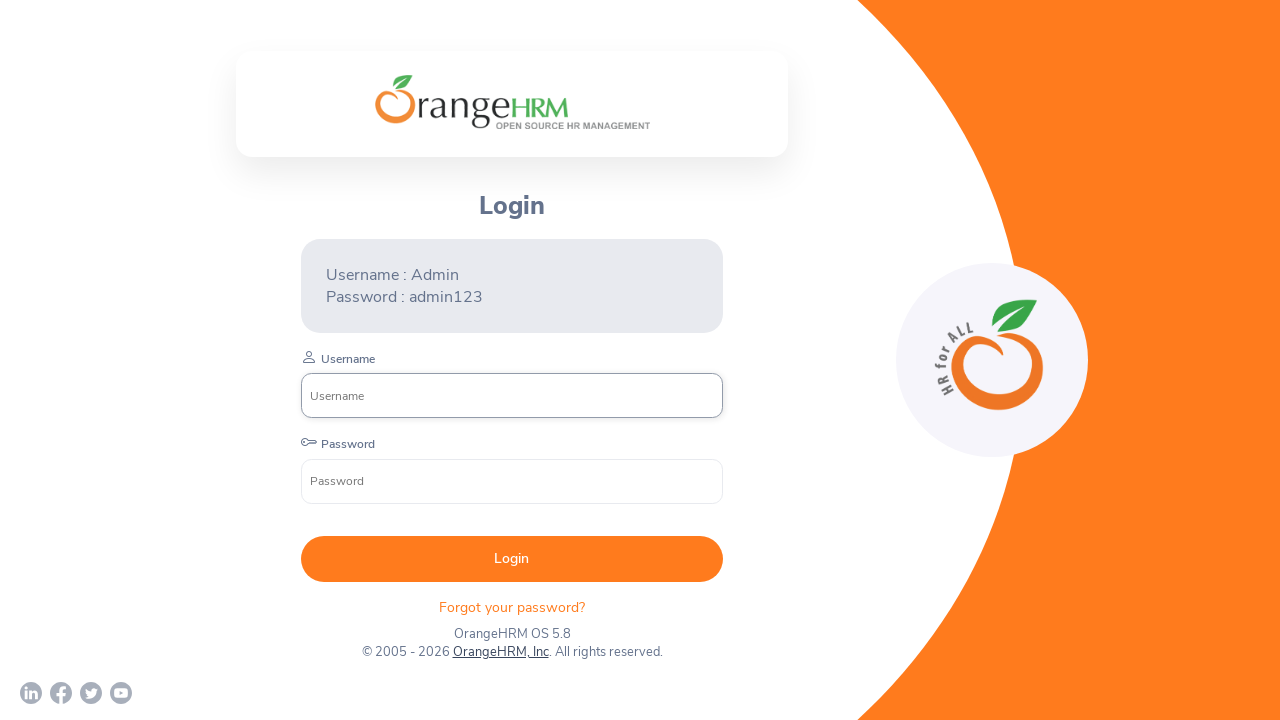